Fills out a simple form with first name, last name, city, and country fields, then submits it

Starting URL: https://suninjuly.github.io/simple_form_find_task.html

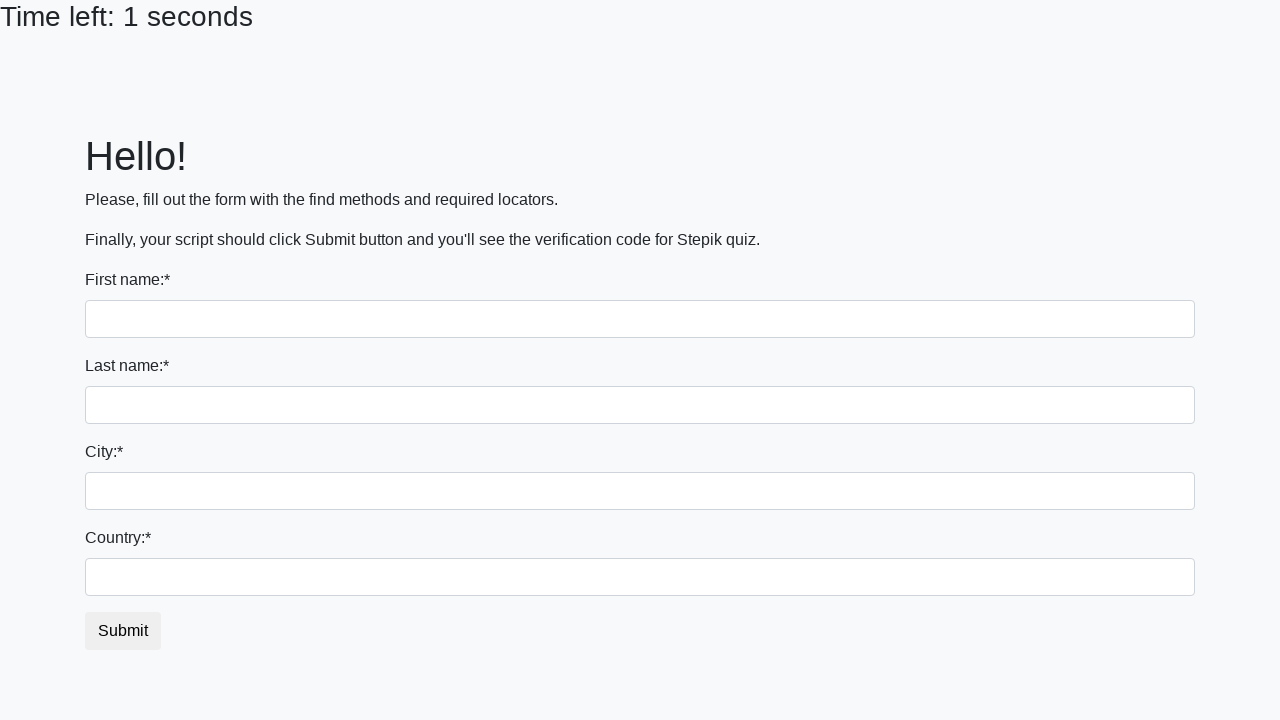

Filled first name field with 'Maria' on [name='first_name']
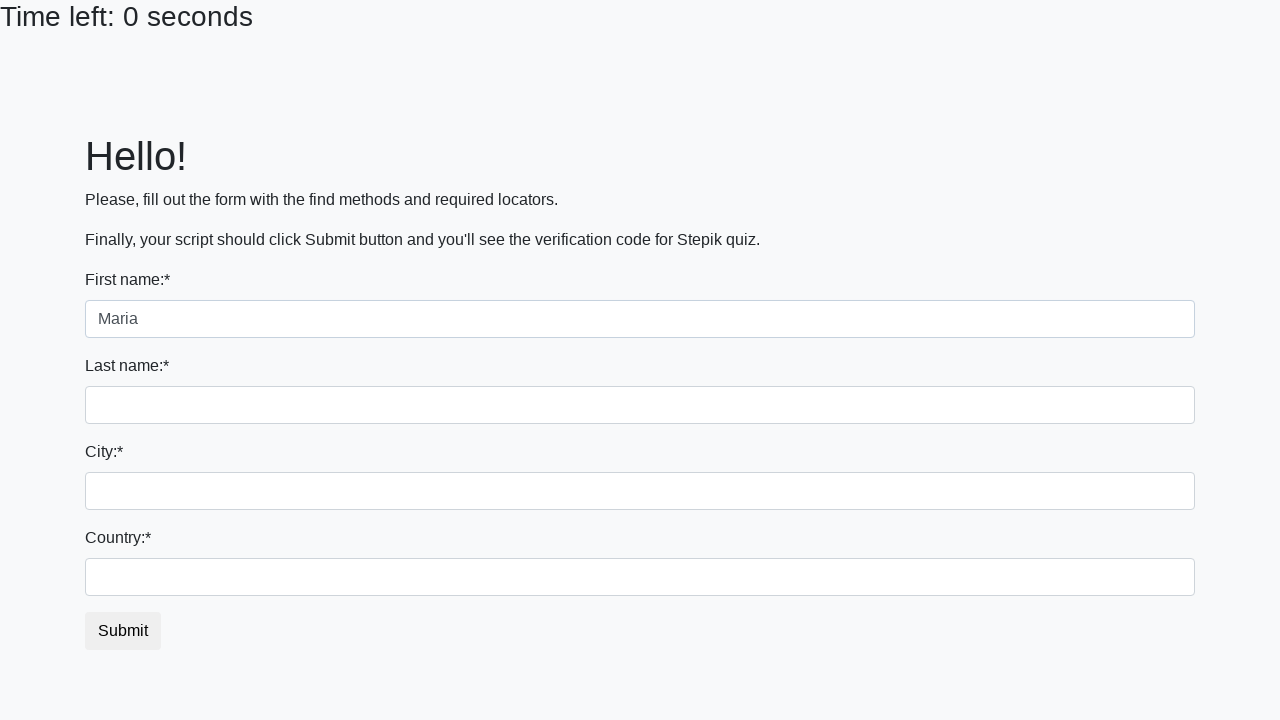

Filled last name field with 'Petrova' on [name='last_name']
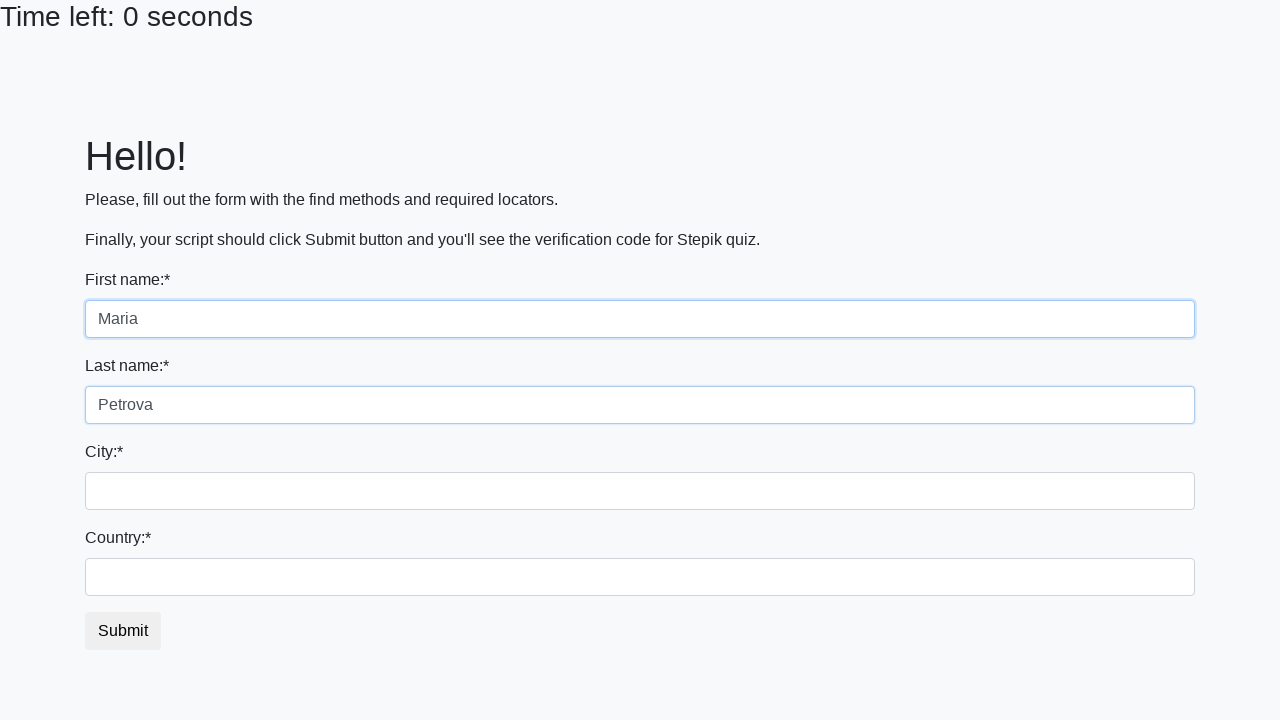

Filled city field with 'Moscow' on .form-control.city
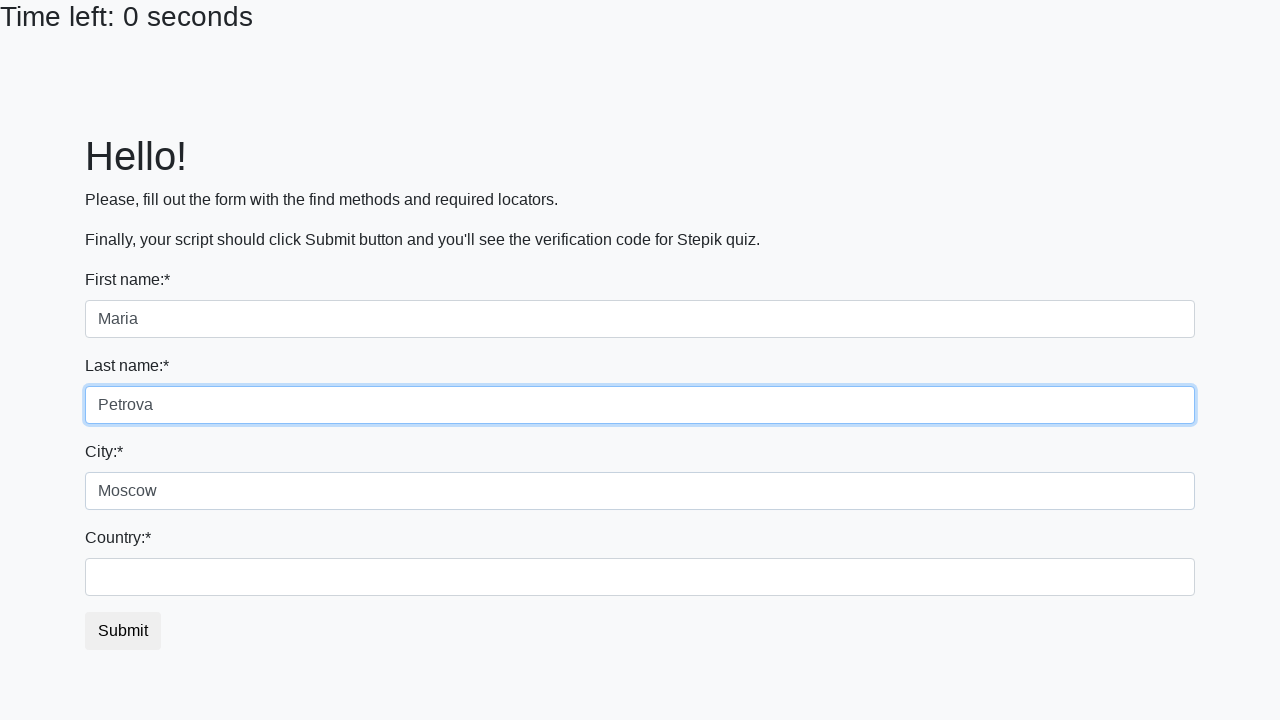

Filled country field with 'Russia' on #country.form-control
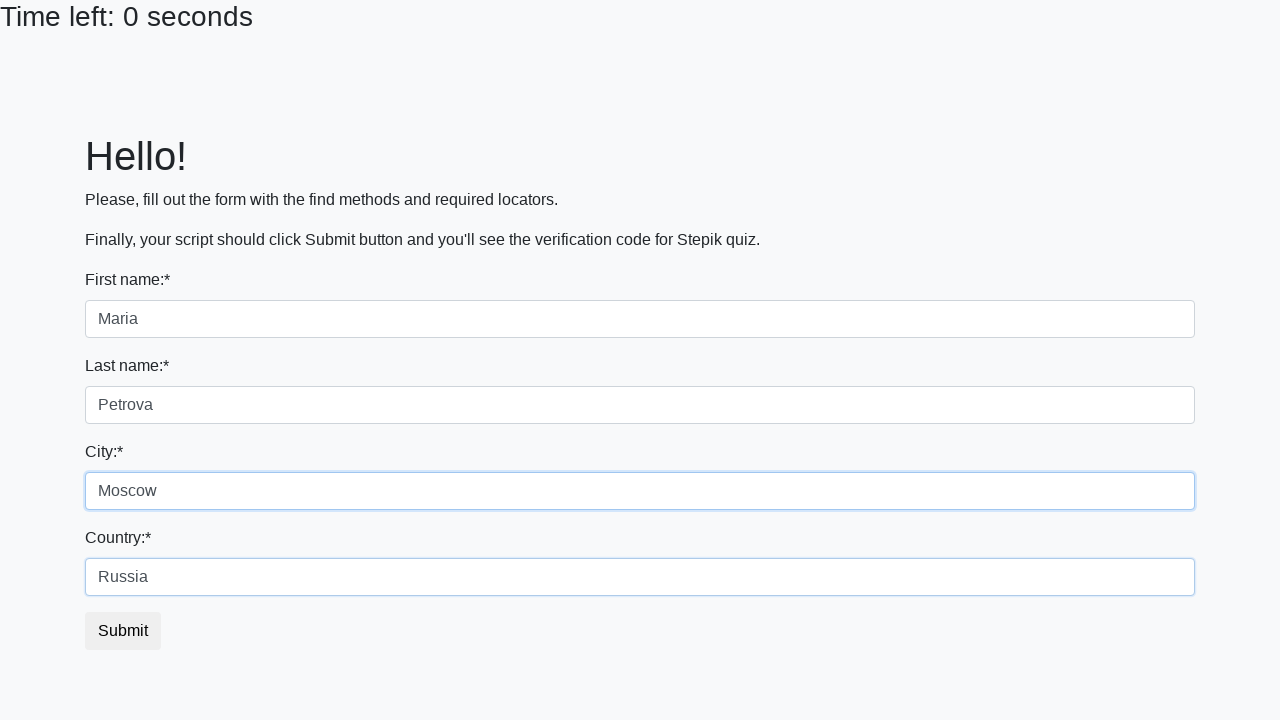

Clicked submit button to submit the form at (123, 631) on button#submit_button
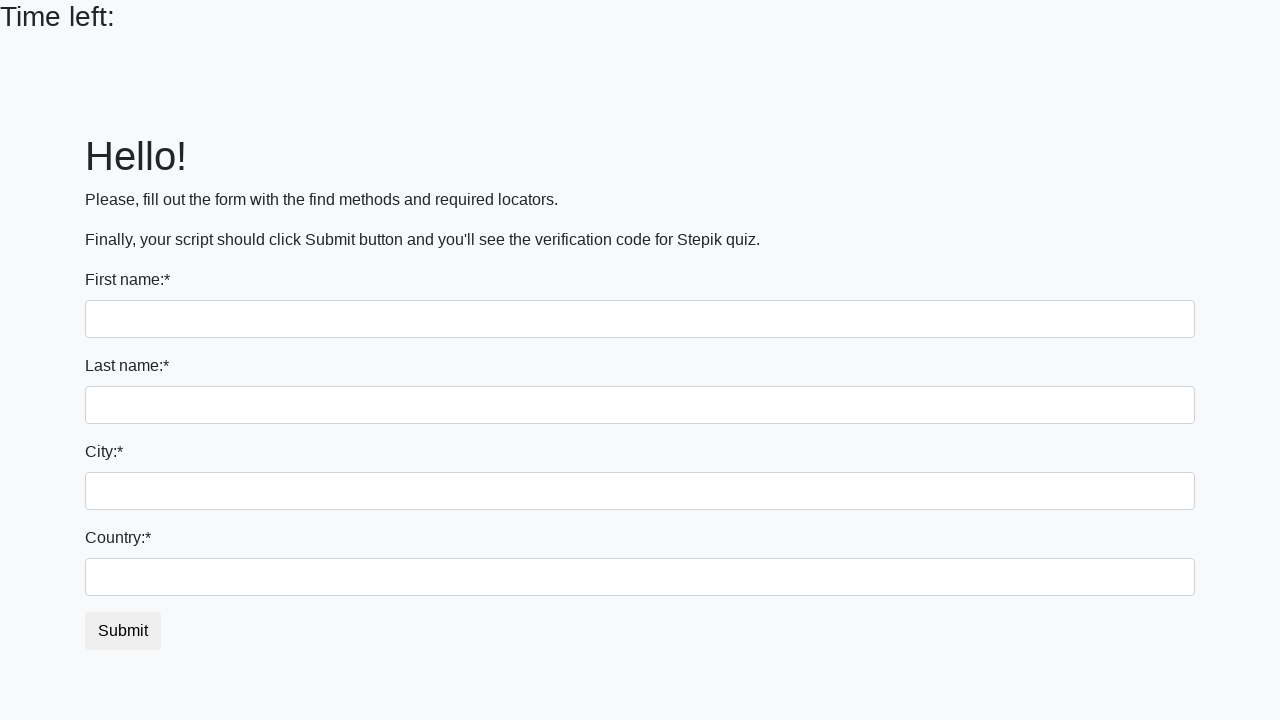

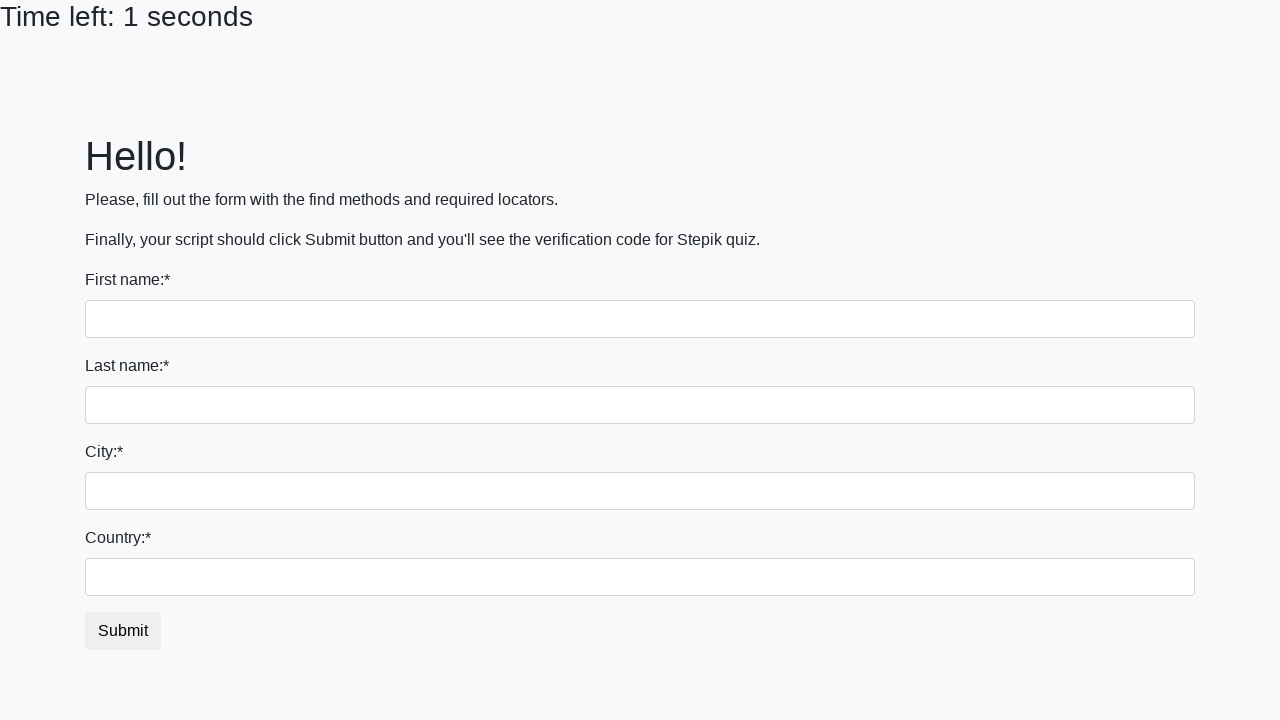